Tests the search functionality on 99-bottles-of-beer.net by navigating to the search page, entering a programming language name (python), and verifying that all search results contain the searched term.

Starting URL: https://www.99-bottles-of-beer.net/

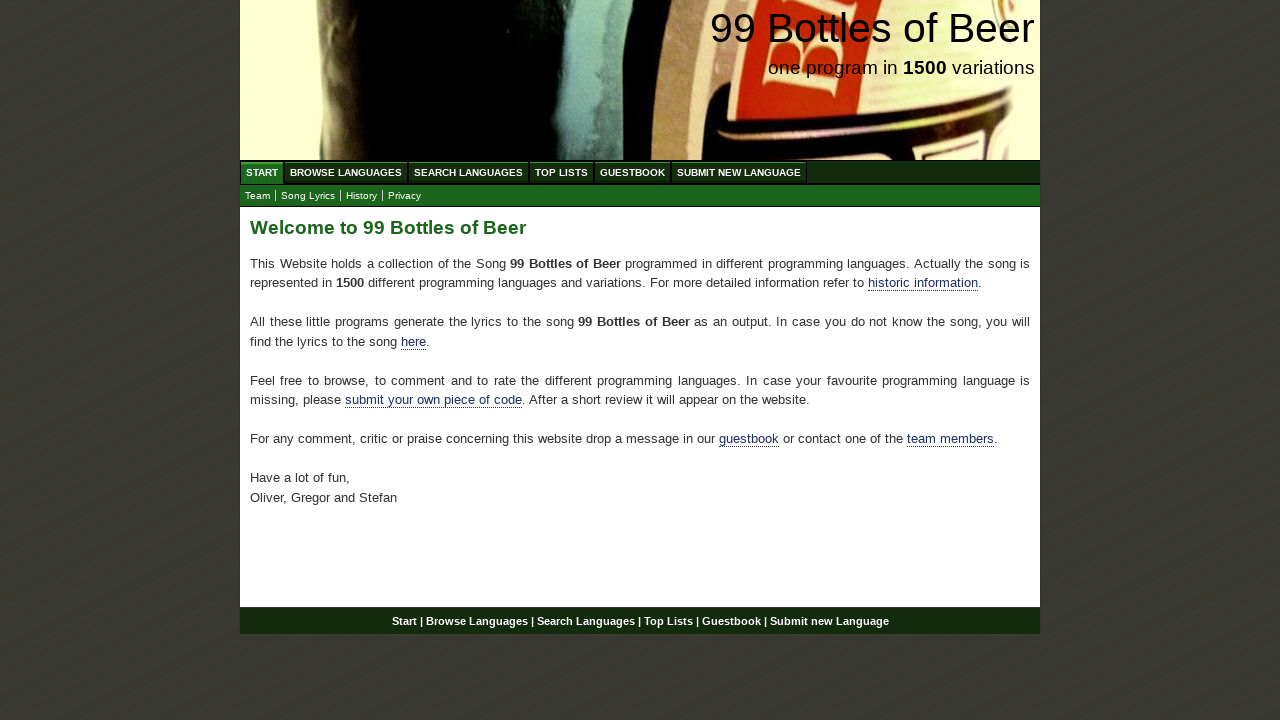

Clicked on Search Languages menu item at (468, 172) on xpath=//ul[@id='menu']/li/a[@href='/search.html']
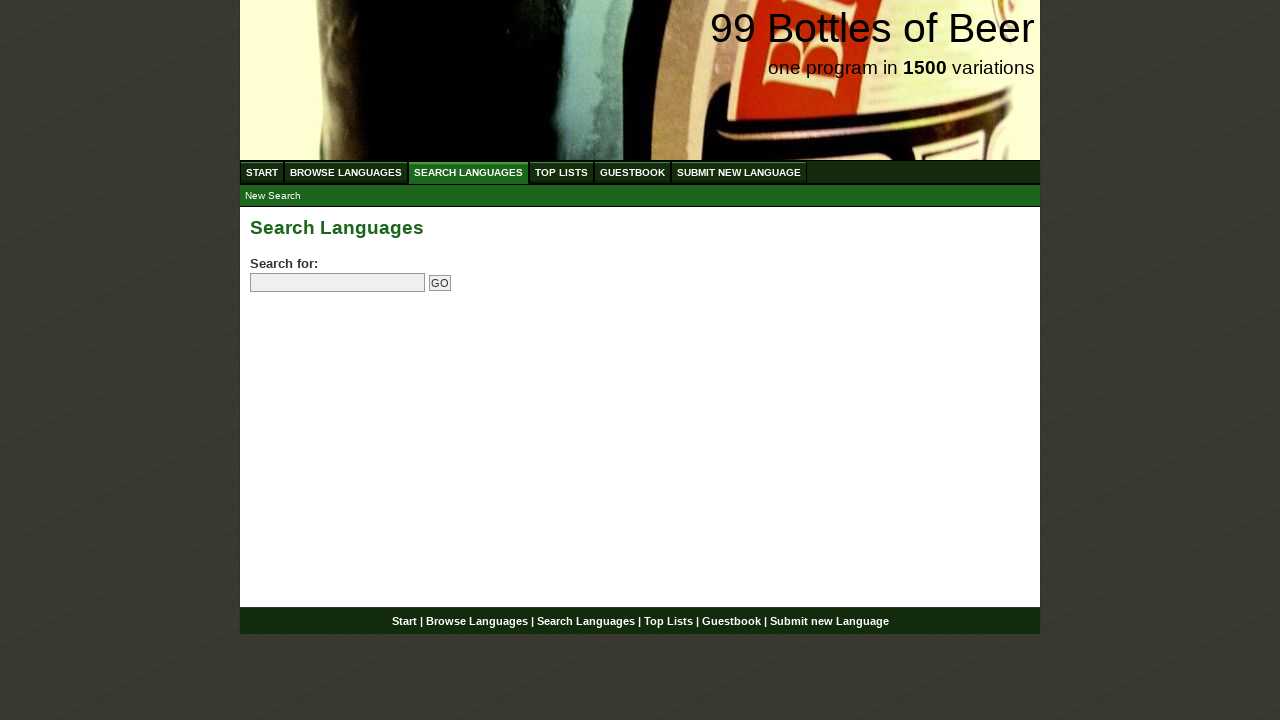

Clicked on search field at (338, 283) on input[name='search']
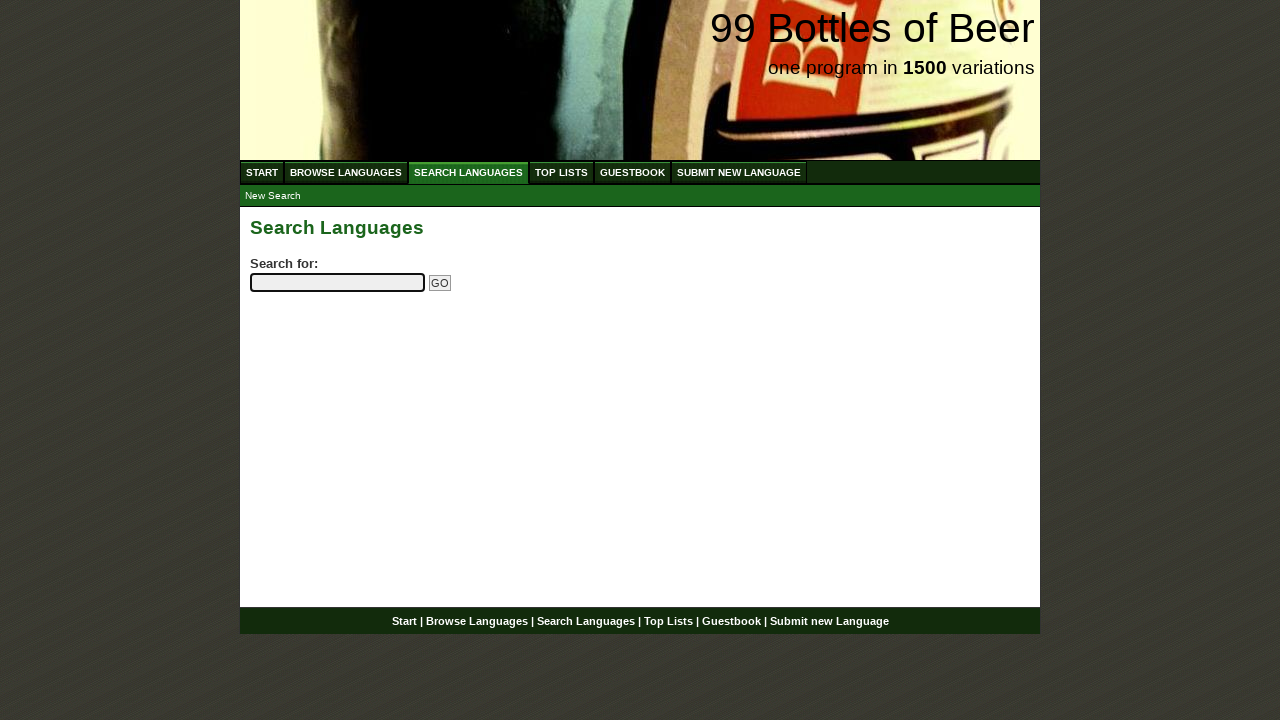

Filled search field with 'python' on input[name='search']
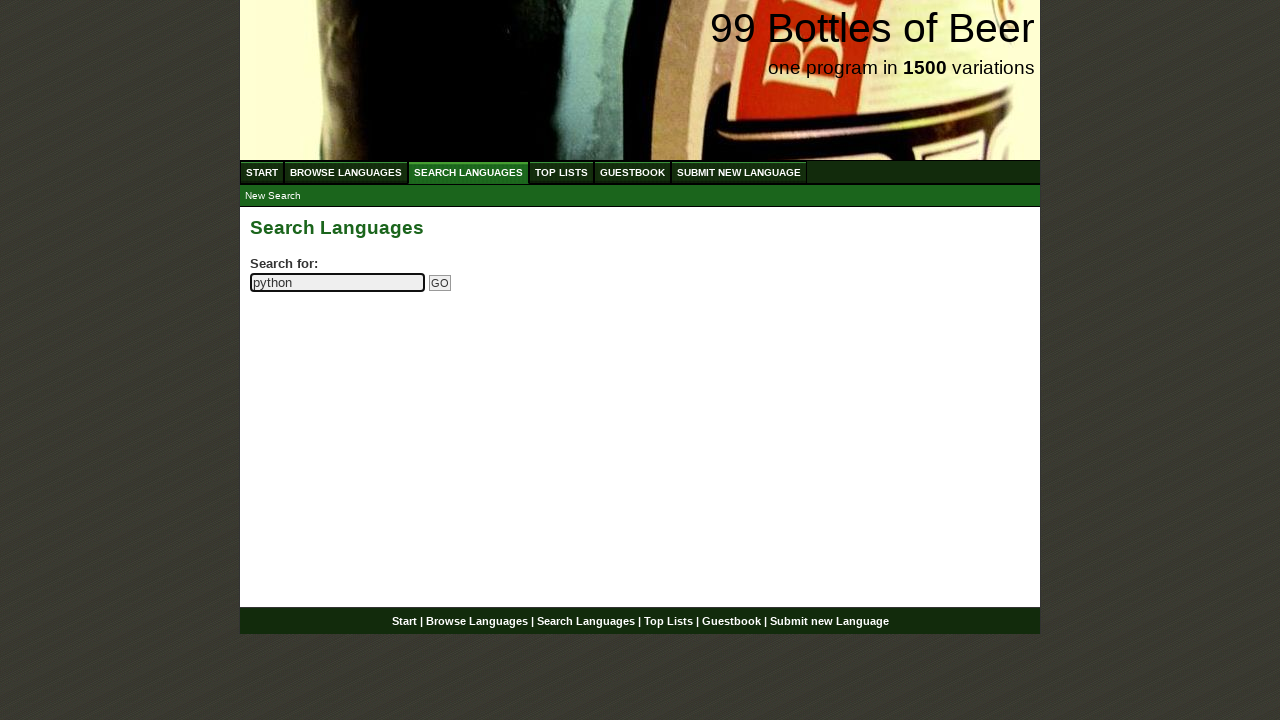

Clicked the submit search button at (440, 283) on input[name='submitsearch']
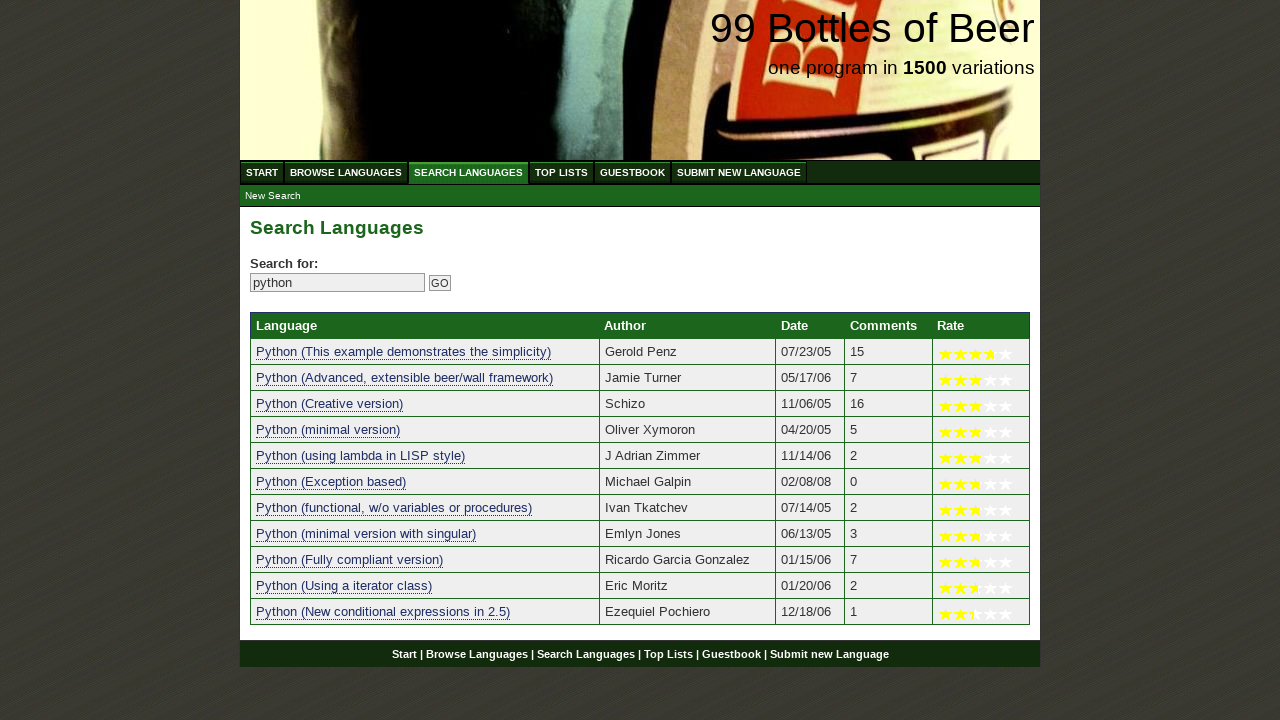

Search results table loaded
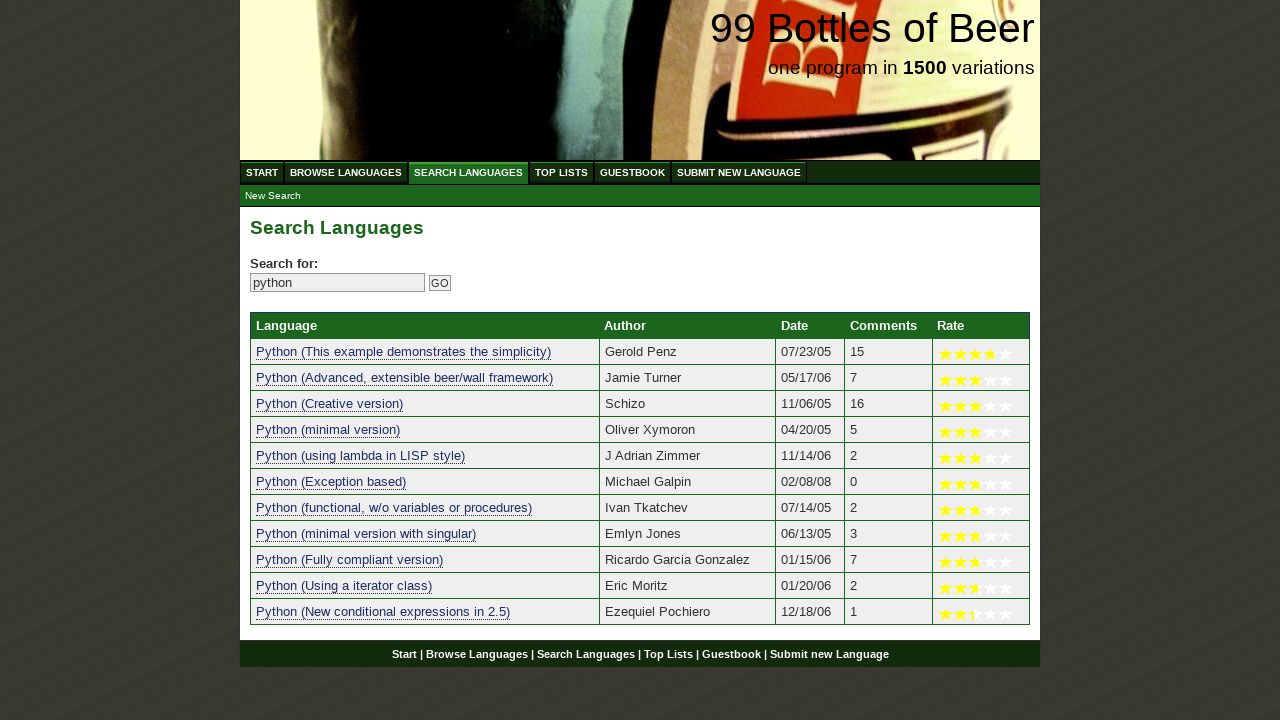

Found 11 search results
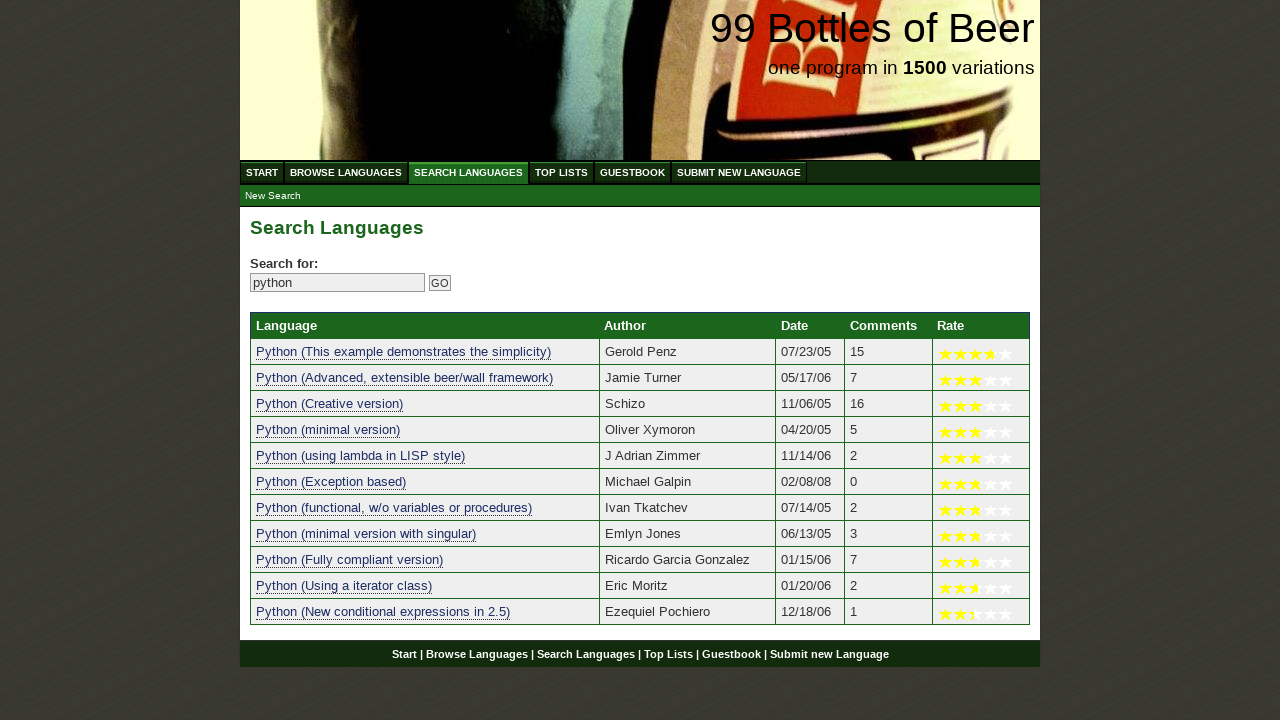

Verified at least one search result exists
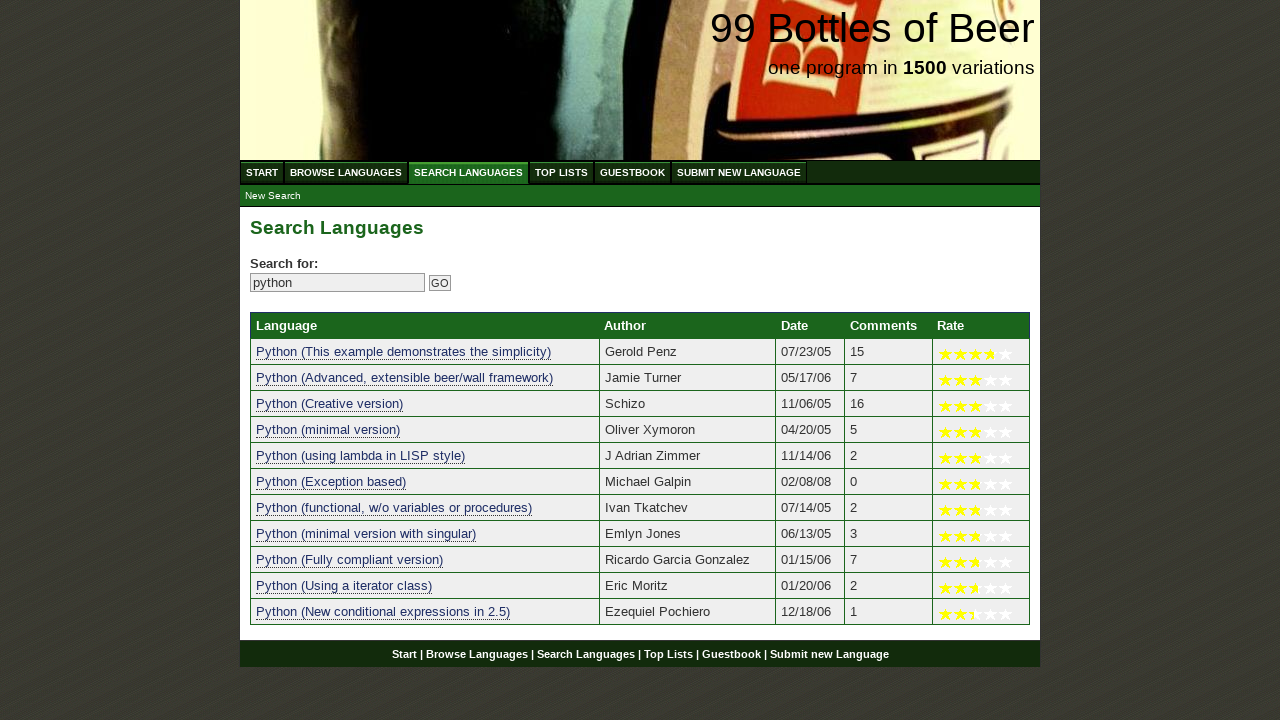

Verified search result 1 contains 'python': 'python (this example demonstrates the simplicity)'
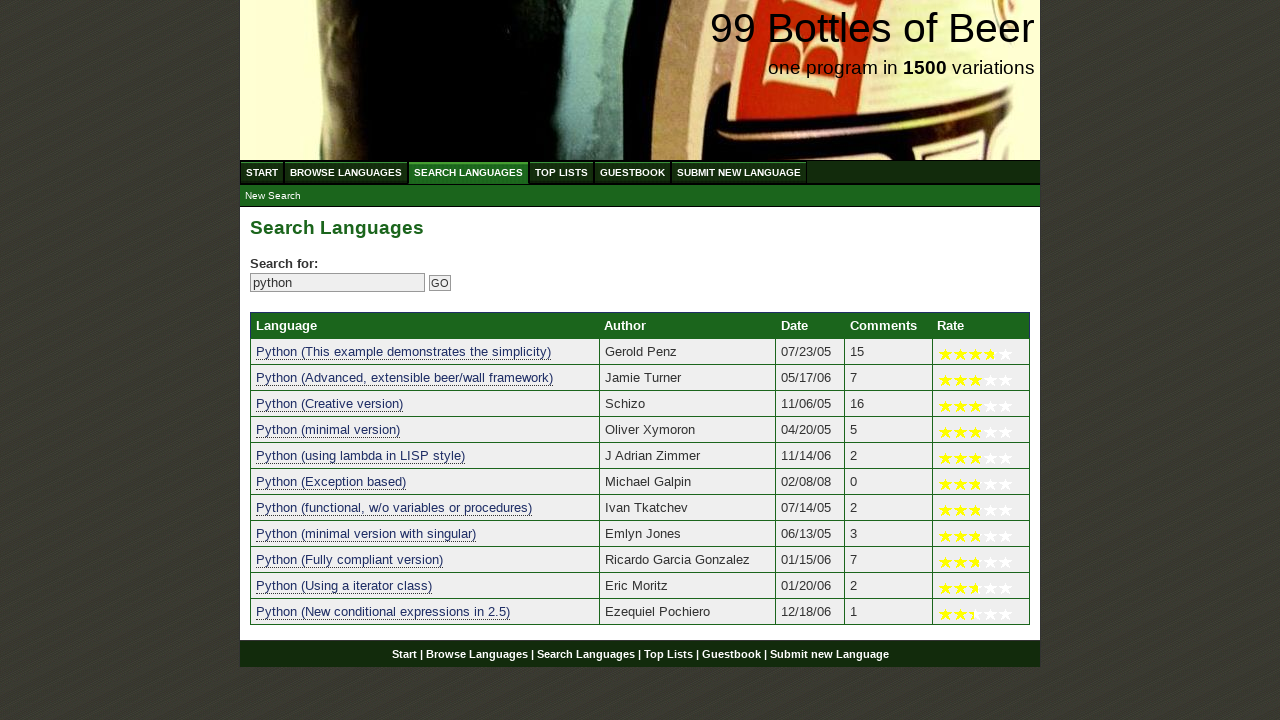

Verified search result 2 contains 'python': 'python (advanced, extensible beer/wall framework)'
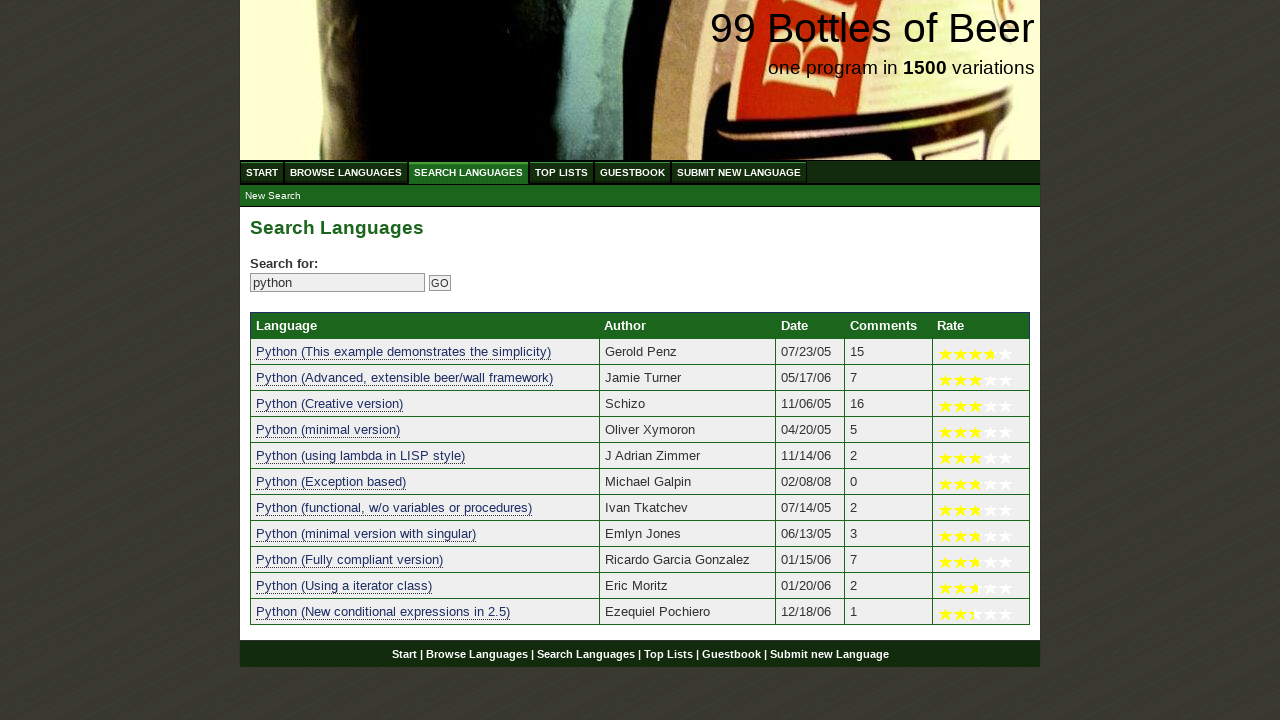

Verified search result 3 contains 'python': 'python (creative version)'
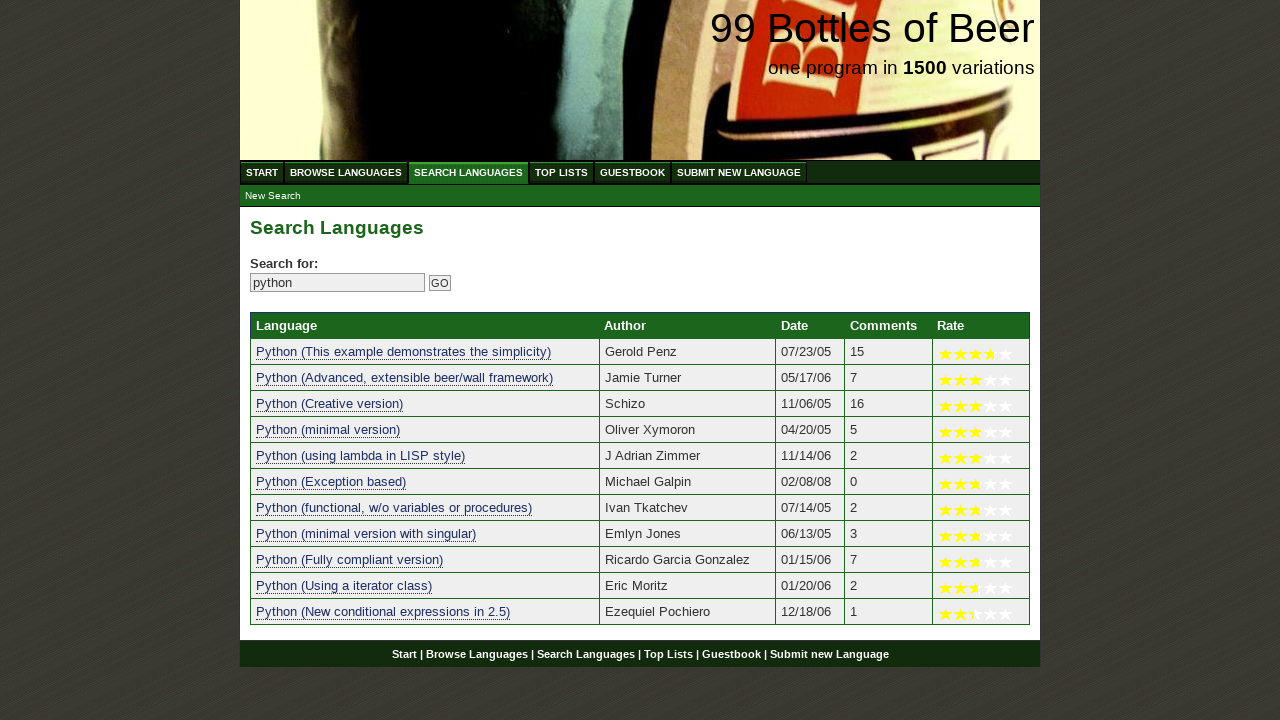

Verified search result 4 contains 'python': 'python (minimal version)'
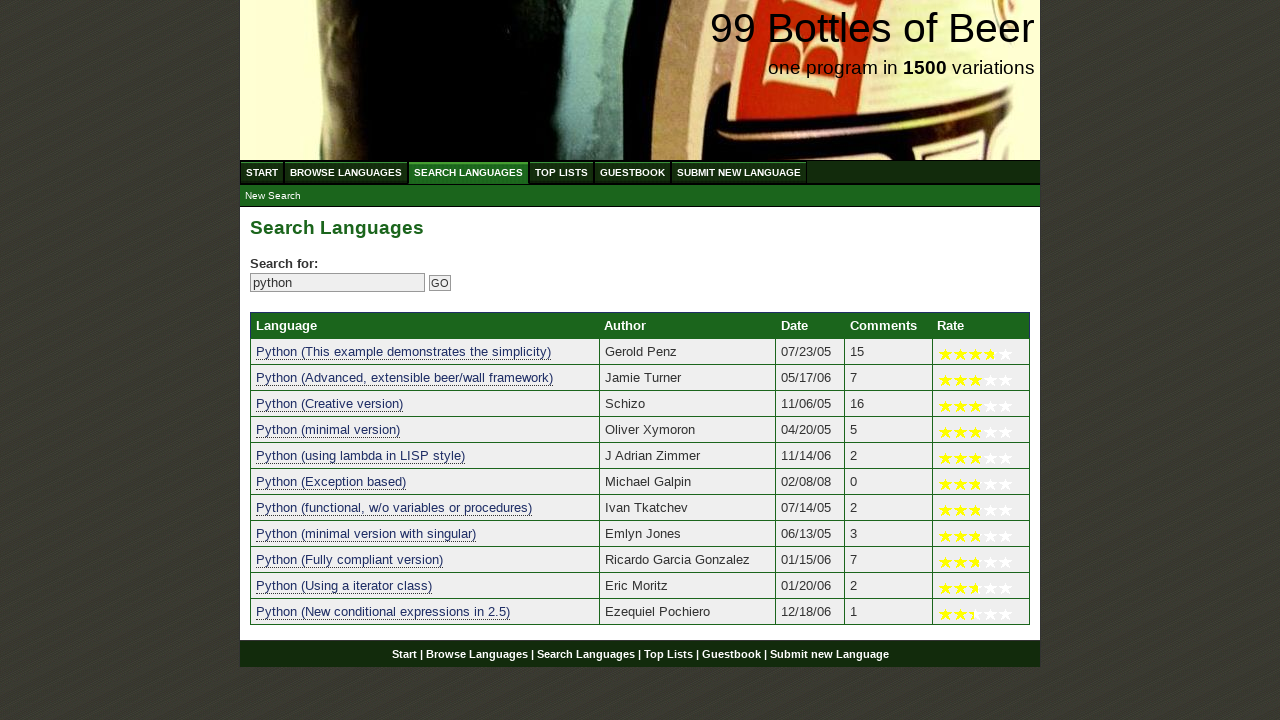

Verified search result 5 contains 'python': 'python (using lambda in lisp style)'
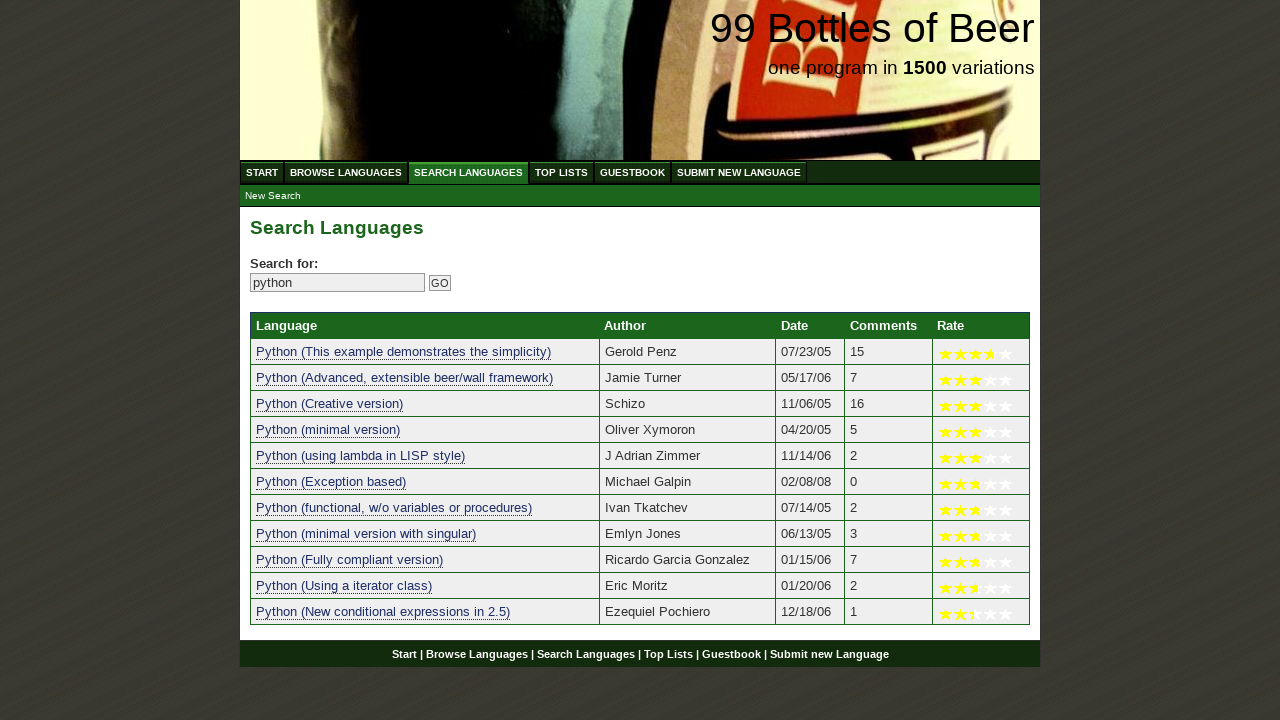

Verified search result 6 contains 'python': 'python (exception based)'
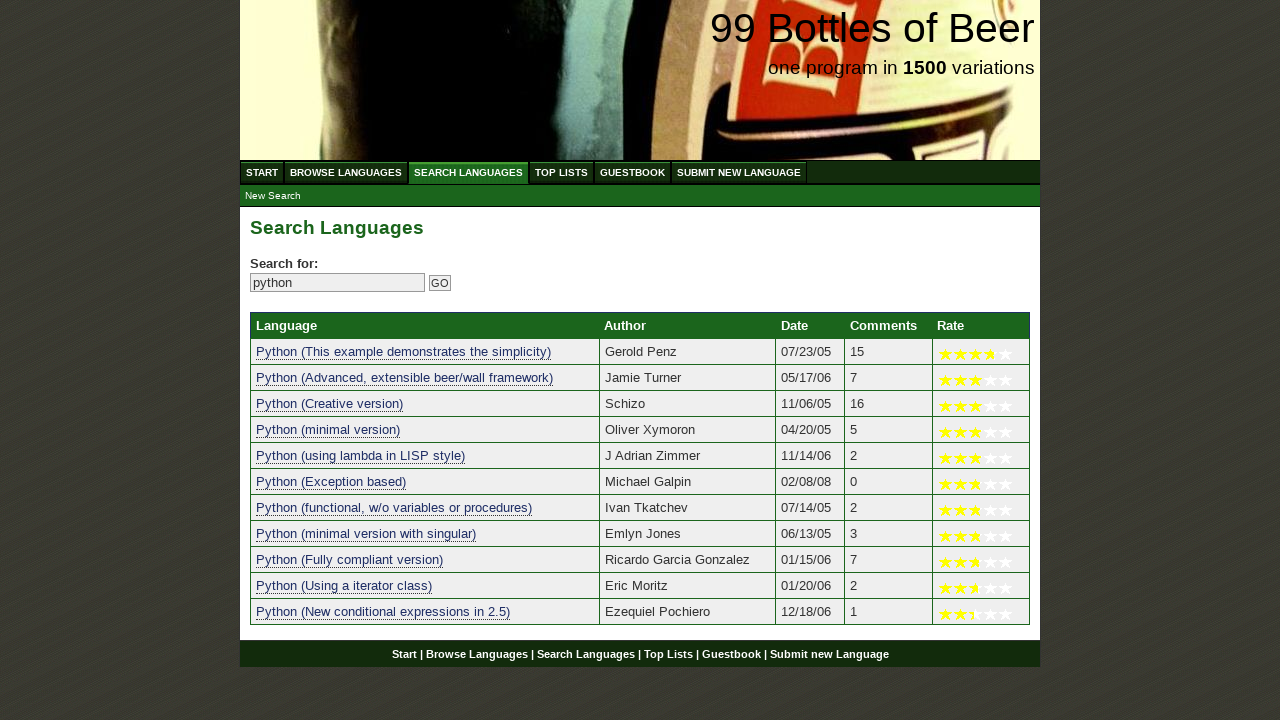

Verified search result 7 contains 'python': 'python (functional, w/o variables or procedures)'
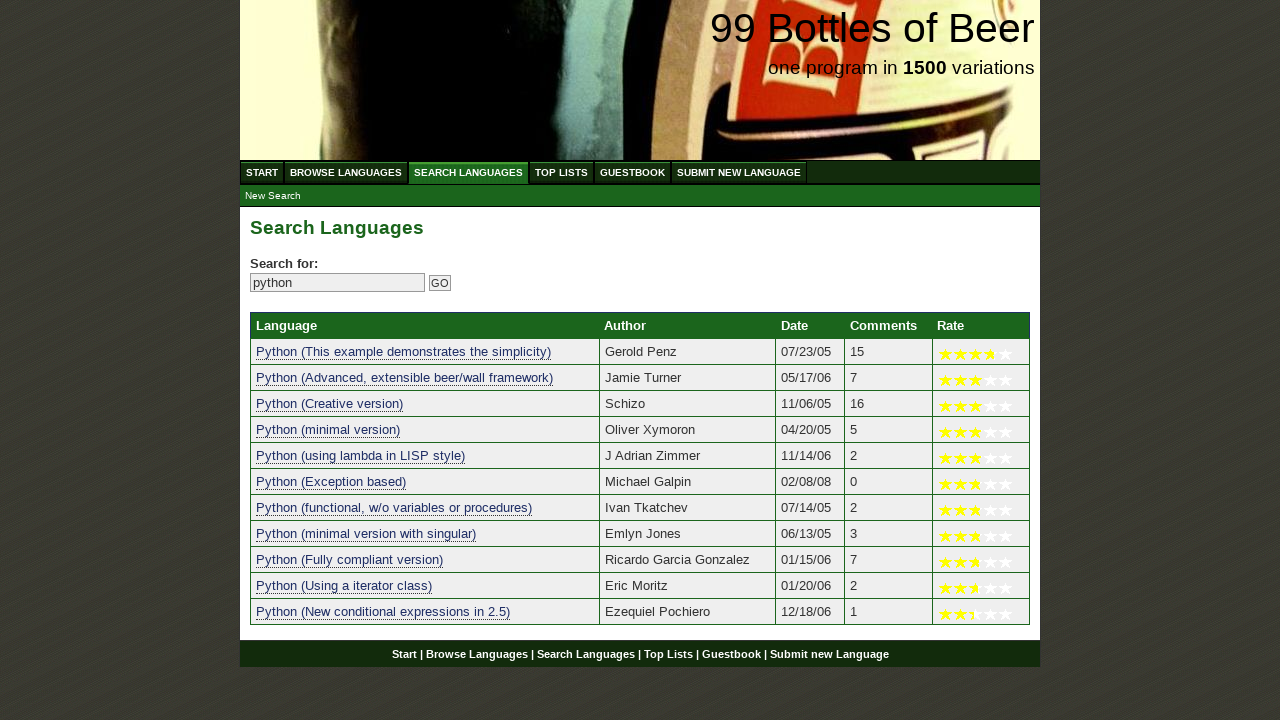

Verified search result 8 contains 'python': 'python (minimal version with singular)'
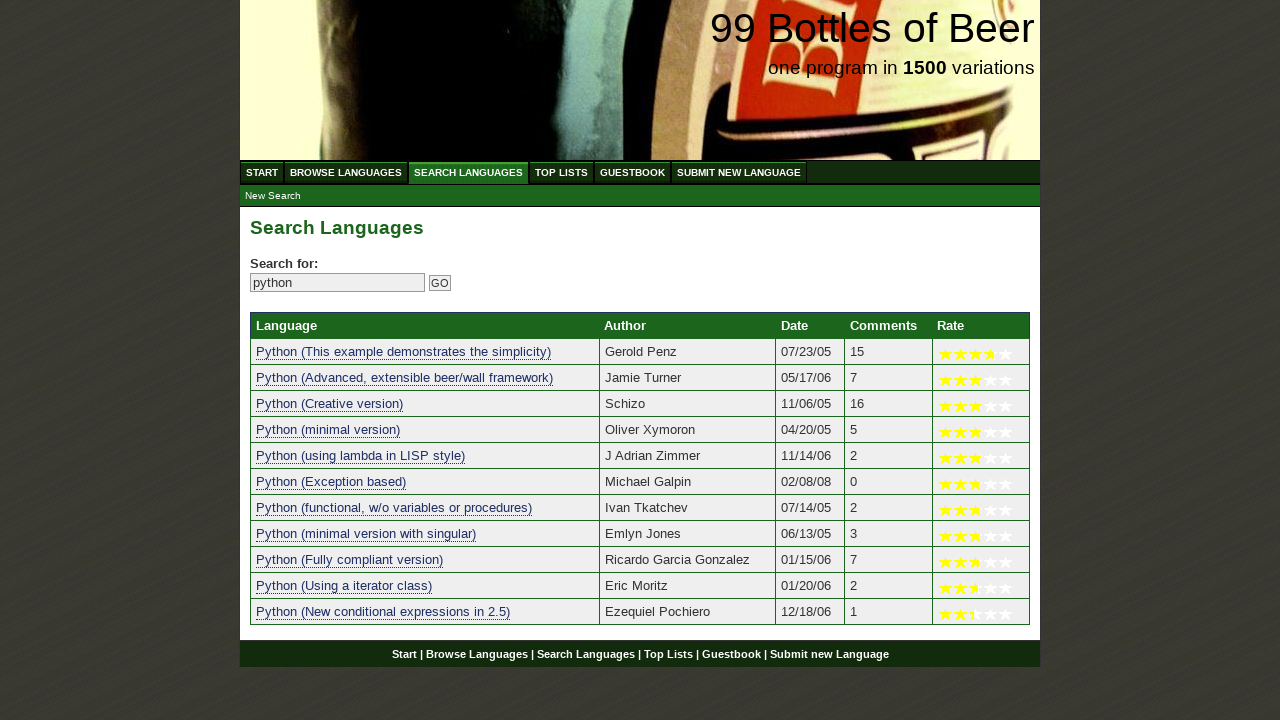

Verified search result 9 contains 'python': 'python (fully compliant version)'
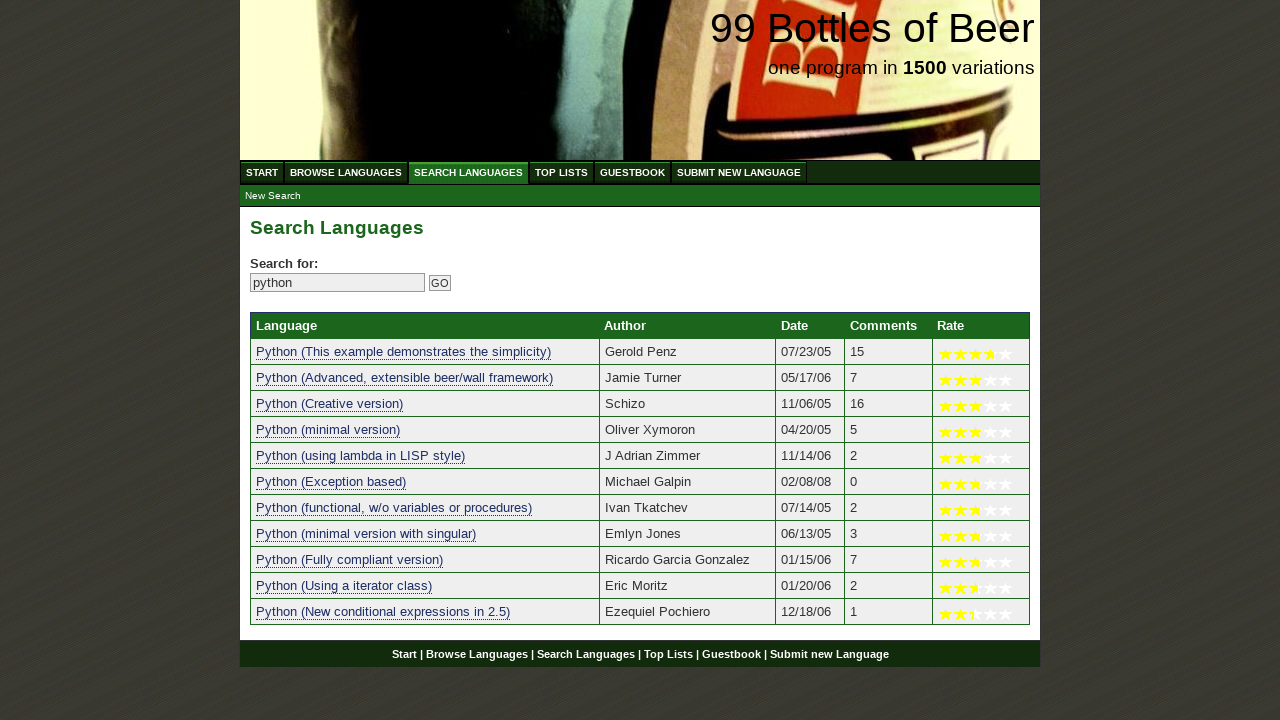

Verified search result 10 contains 'python': 'python (using a iterator class)'
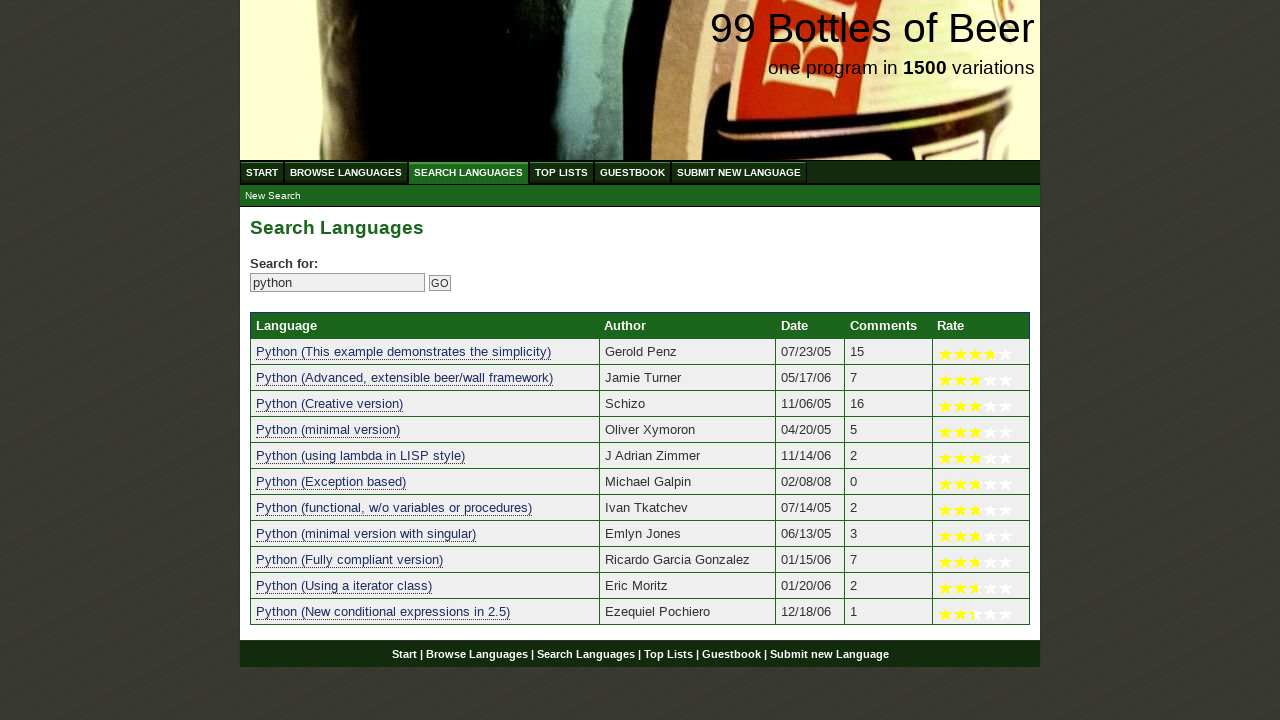

Verified search result 11 contains 'python': 'python (new conditional expressions in 2.5)'
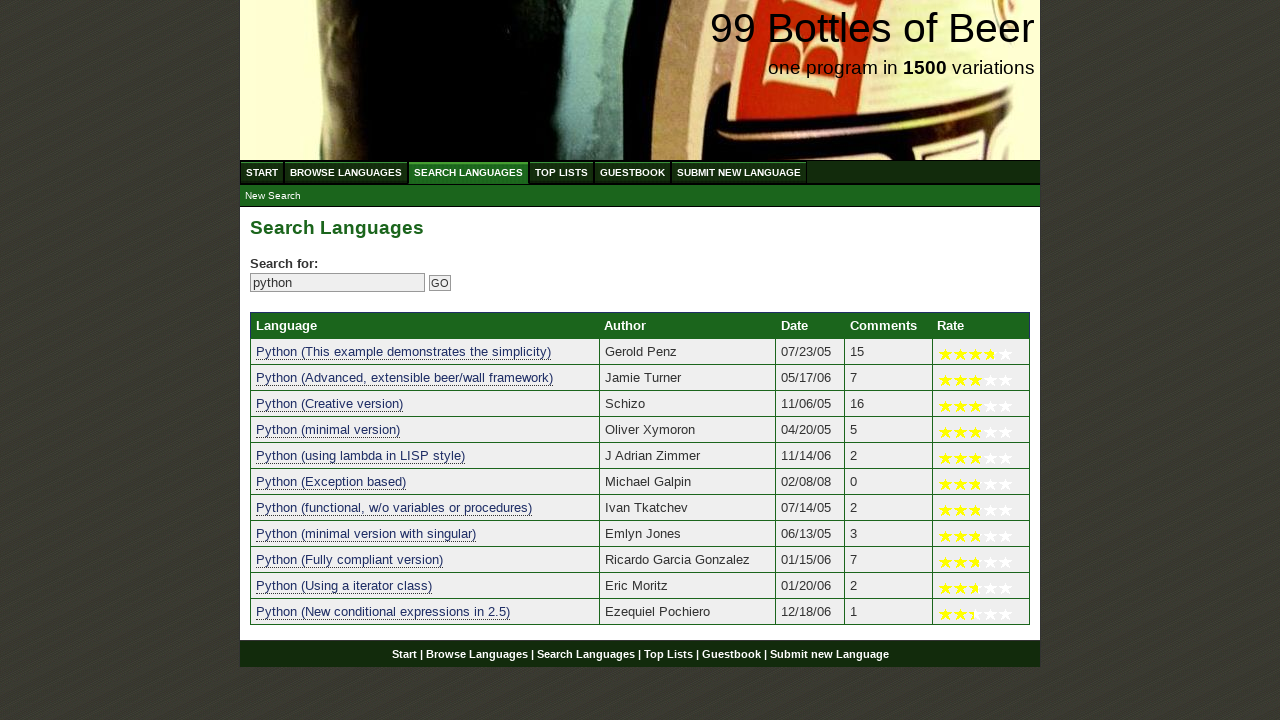

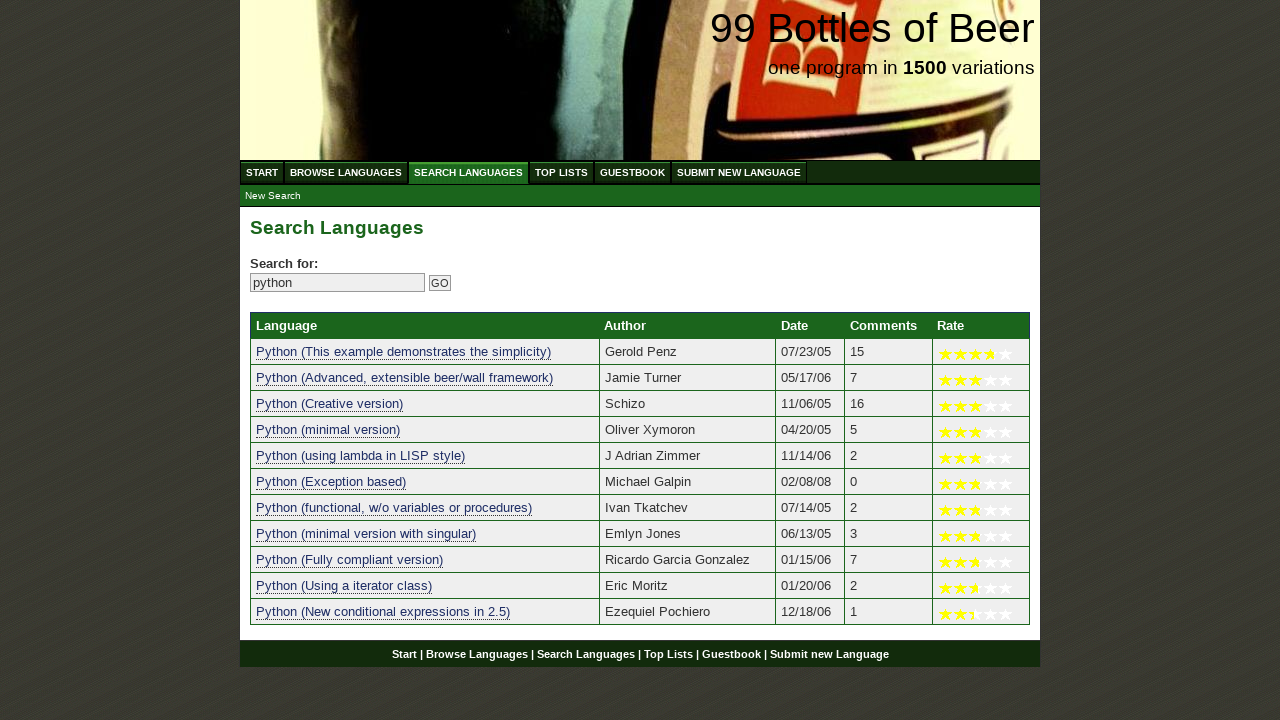